Tests calculator subtraction by entering 3.5 and 1.2, selecting subtract operation, and verifying the result is 2.3

Starting URL: https://calculatorhtml.onrender.com/

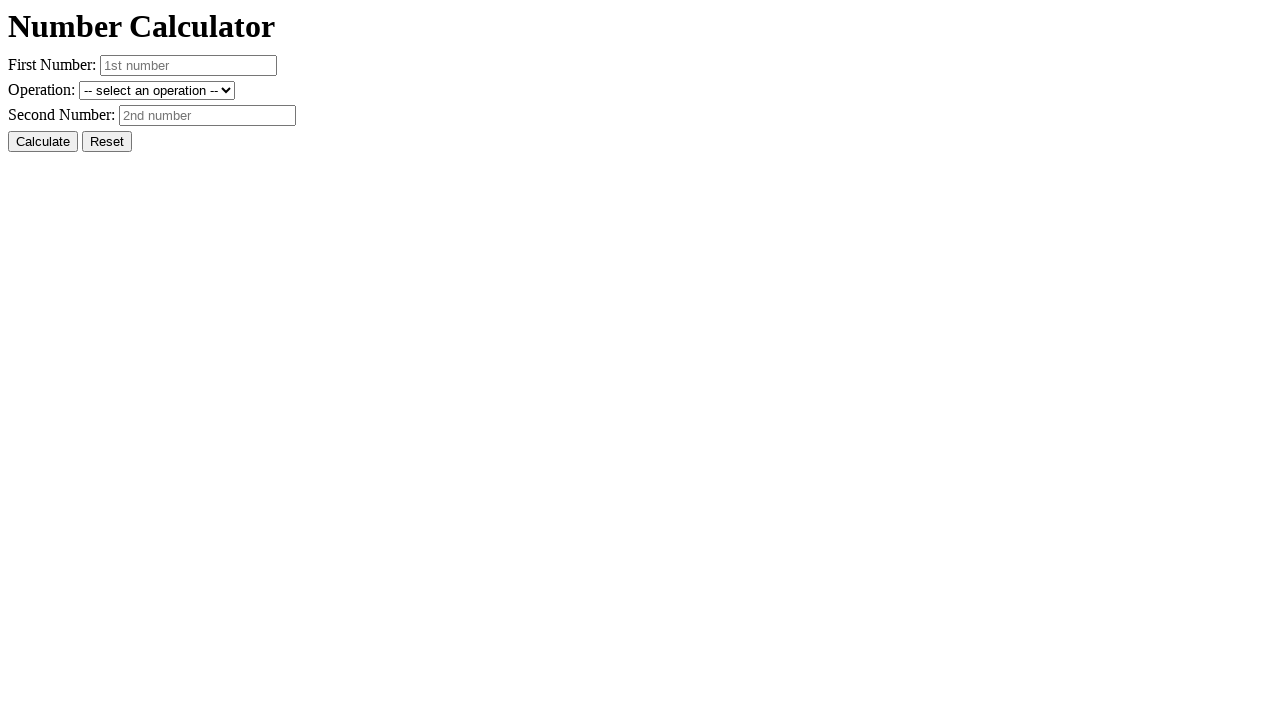

Clicked reset button to clear previous state at (107, 142) on #resetButton
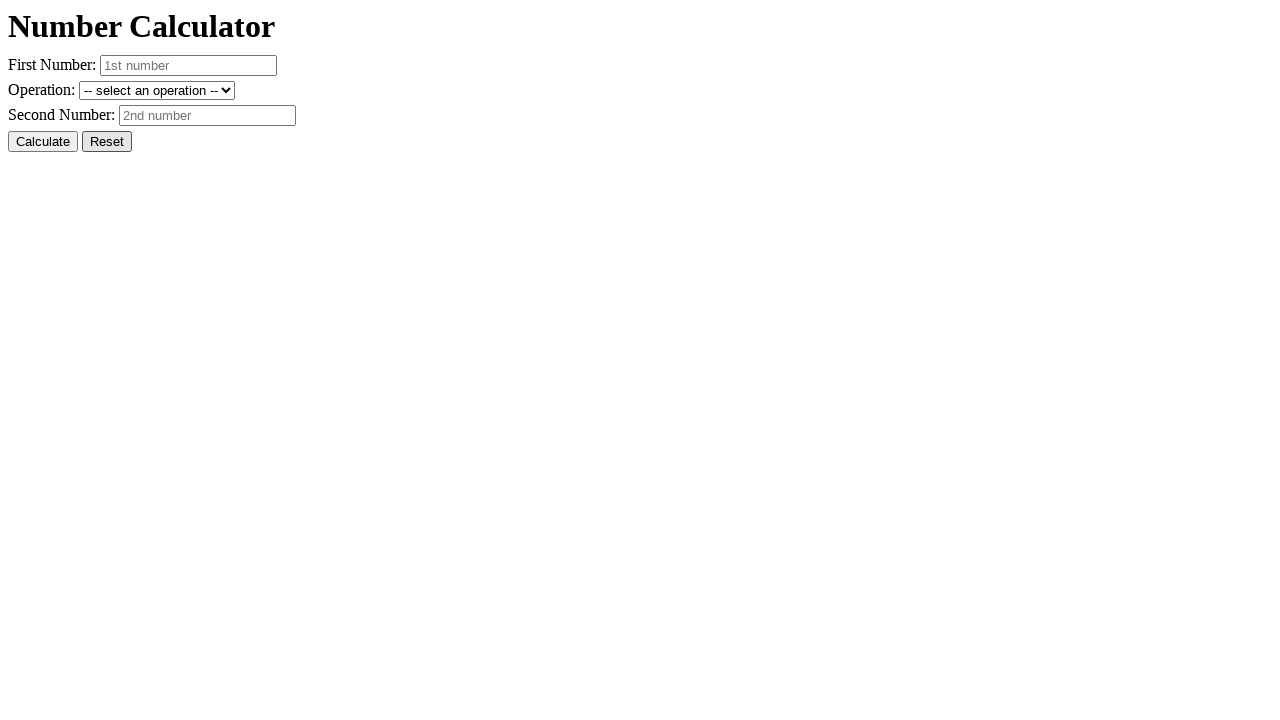

Entered first number 3.5 into number1 field on #number1
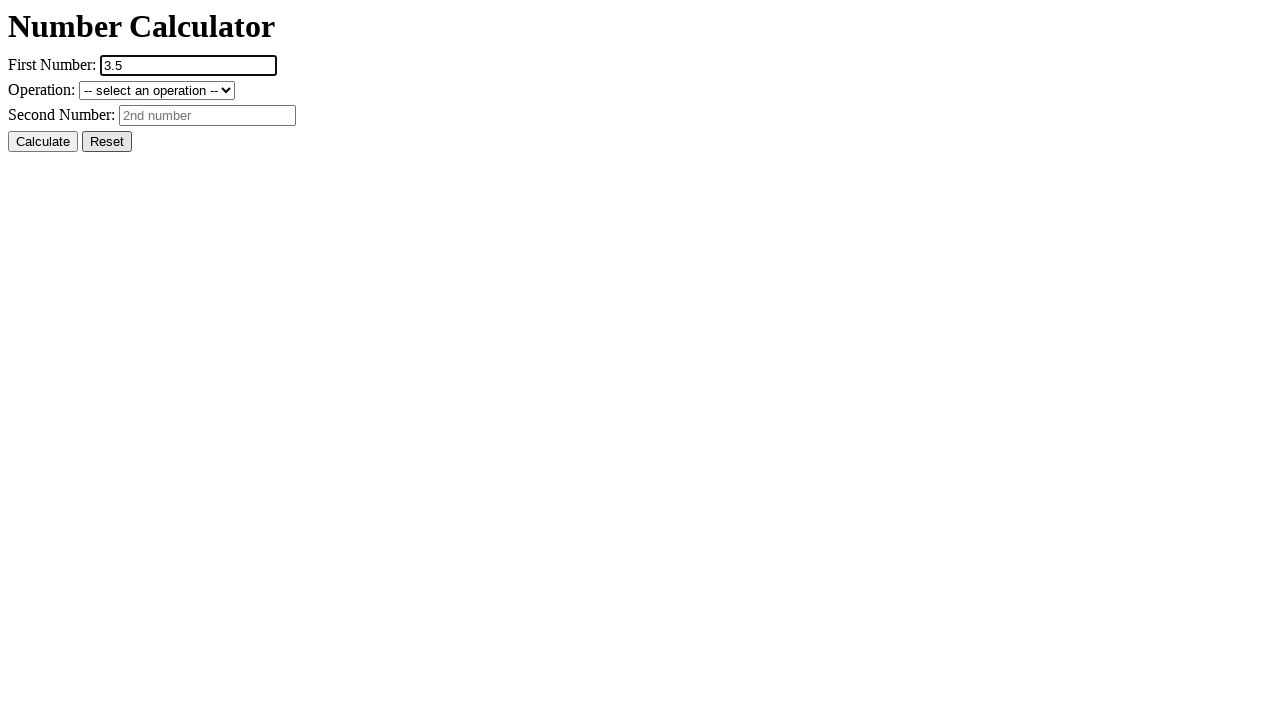

Entered second number 1.2 into number2 field on #number2
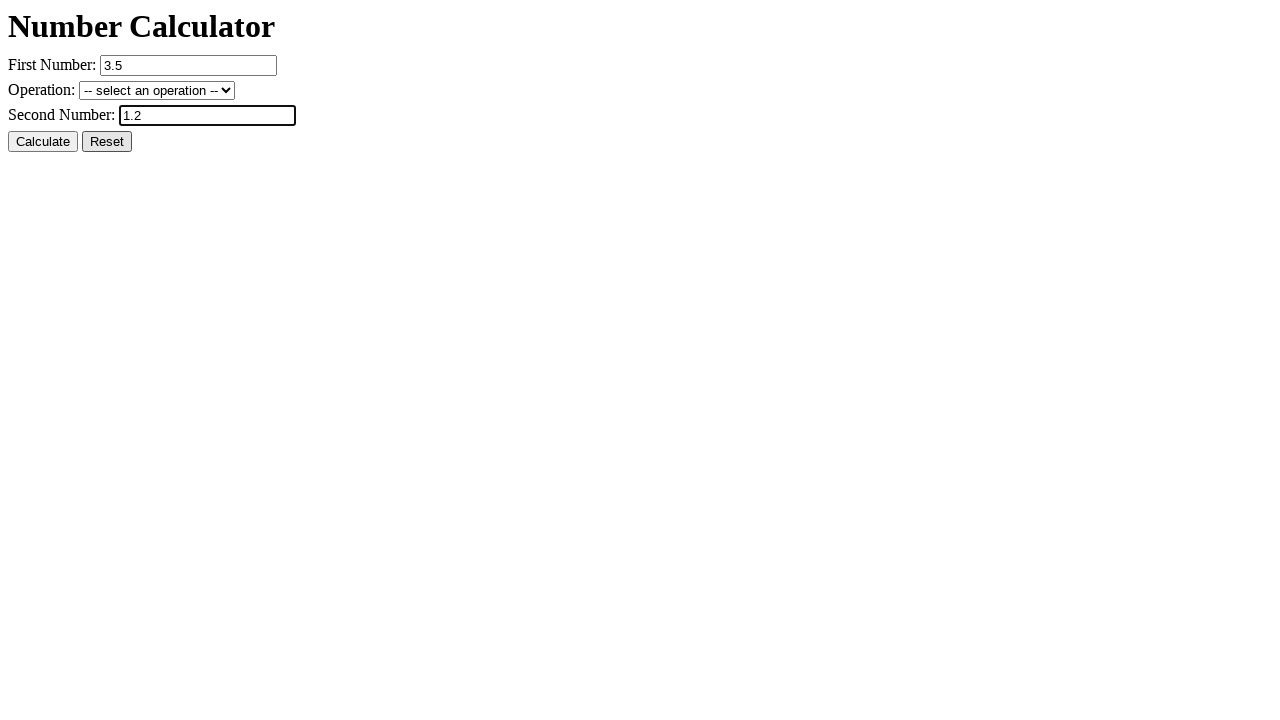

Selected subtract operation from dropdown on #operation
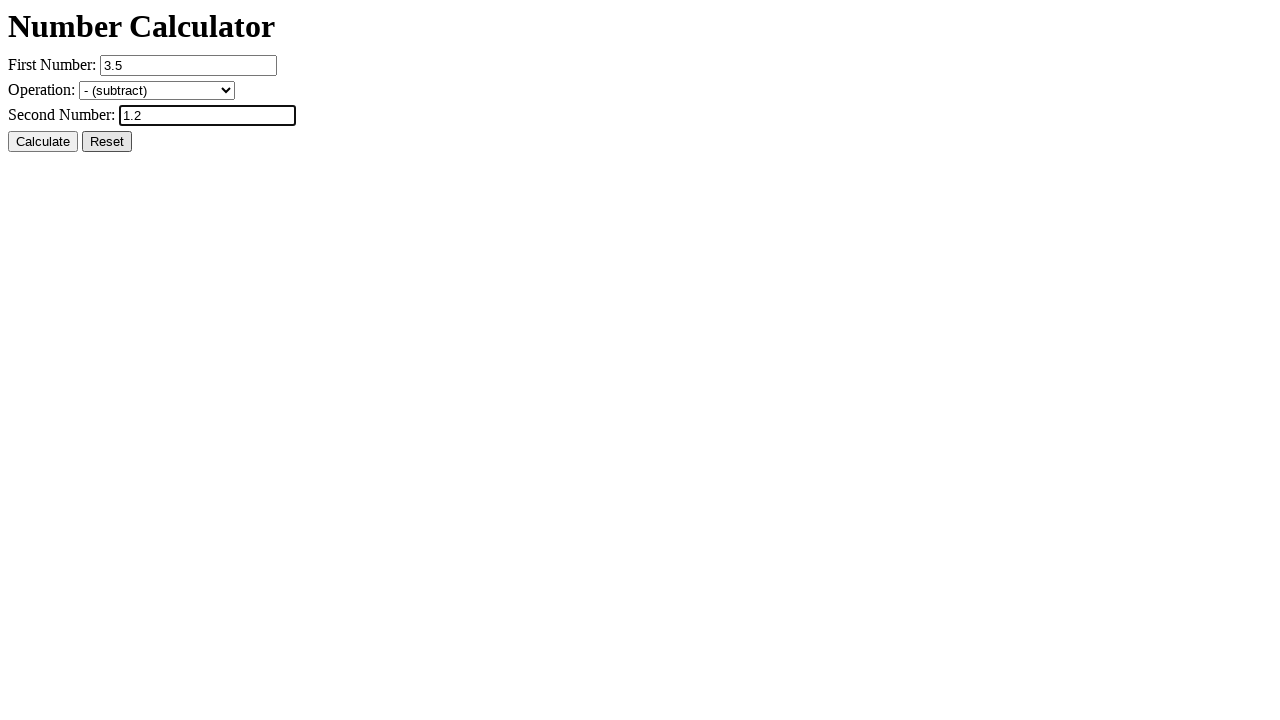

Clicked calculate button to perform subtraction at (43, 142) on #calcButton
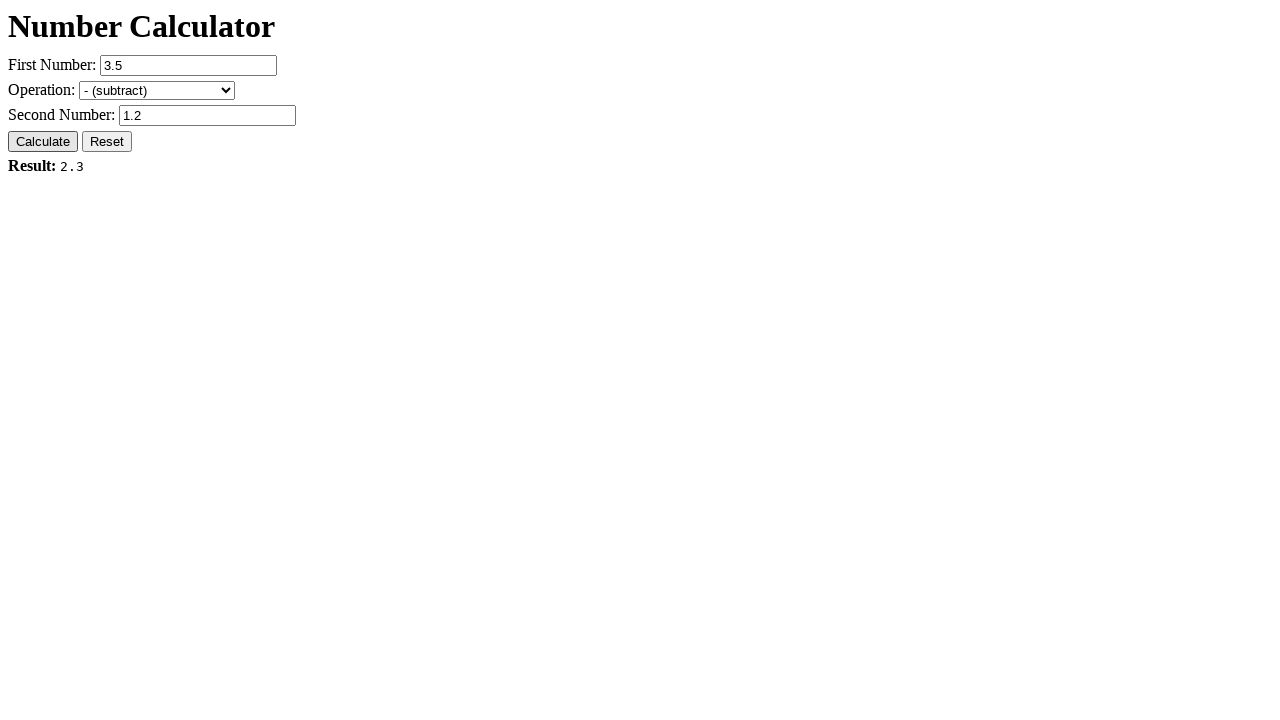

Result field is now visible
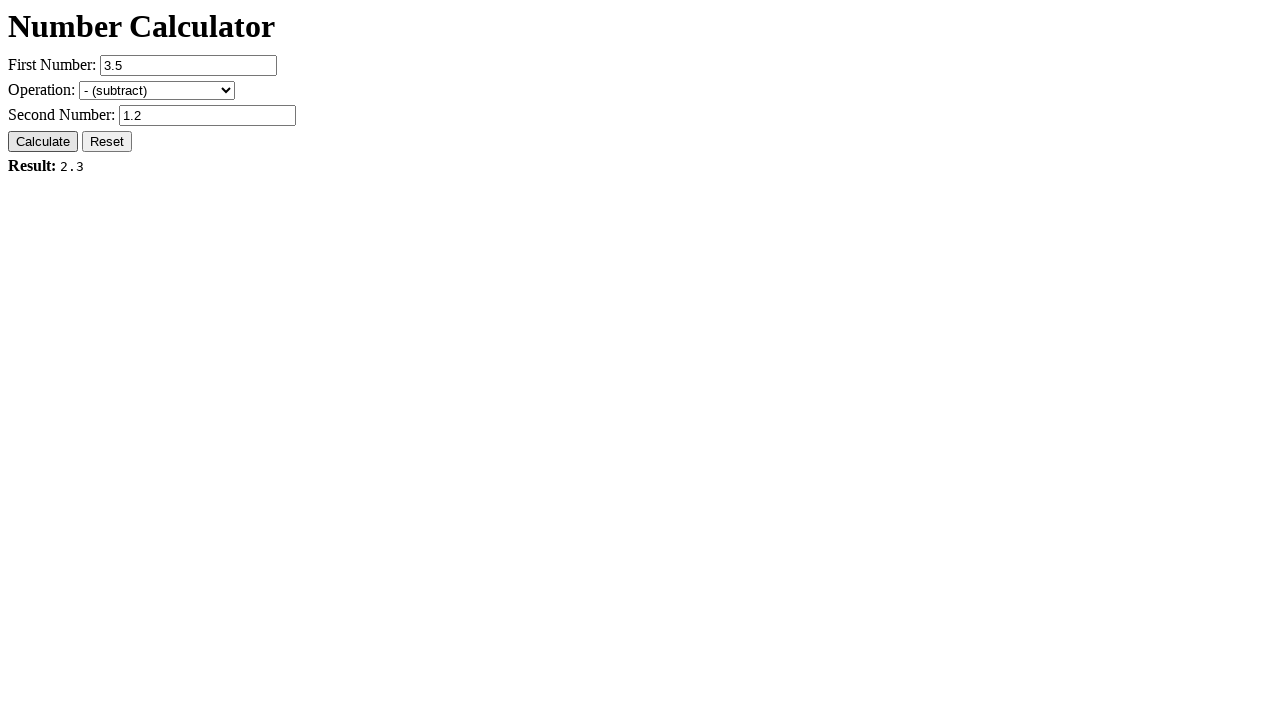

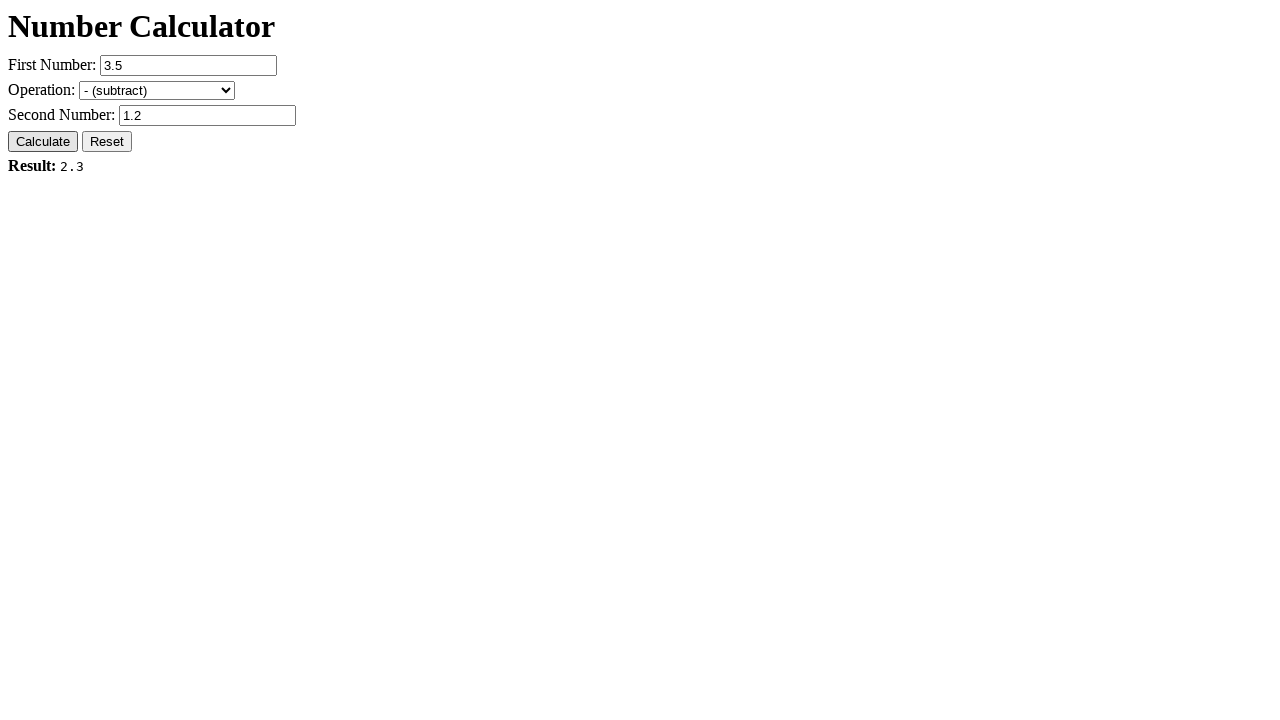